Tests radio button and checkbox interactions by selecting a radio button, clicking individual checkboxes, then selecting and unselecting all checkboxes in sequence

Starting URL: https://testautomationpractice.blogspot.com/

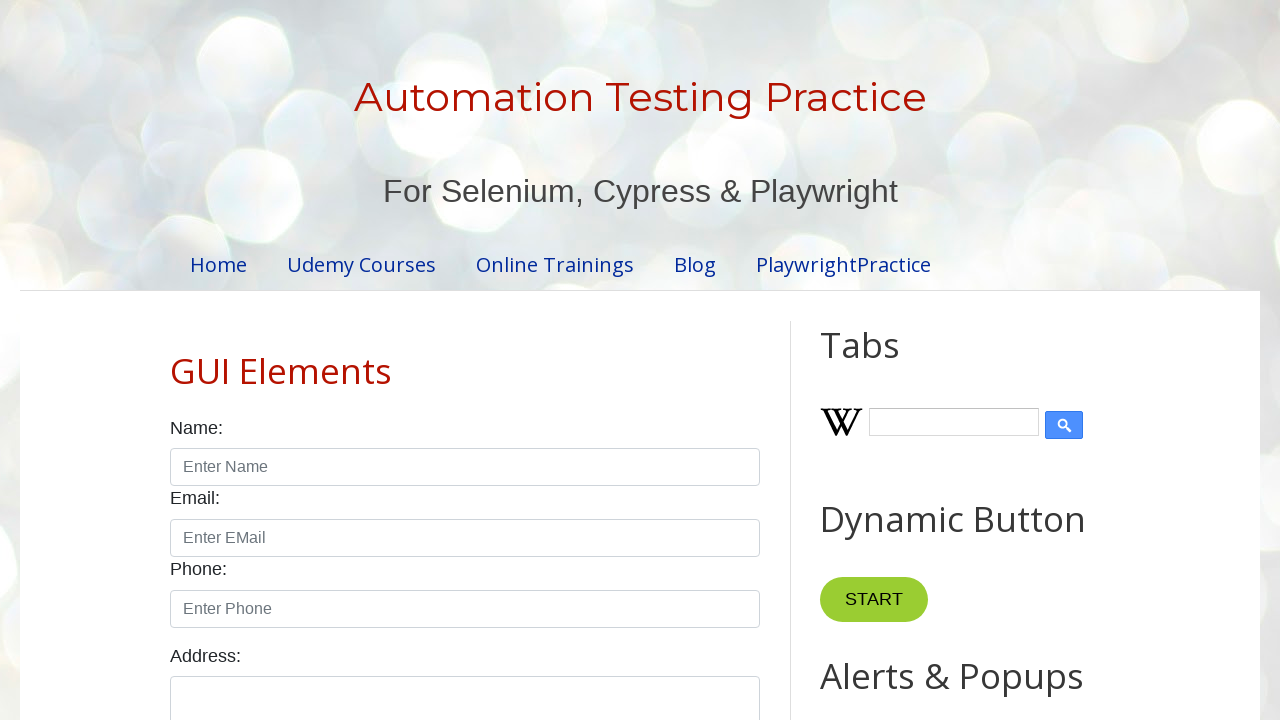

Selected male radio button at (176, 360) on xpath=//input[@id='male']
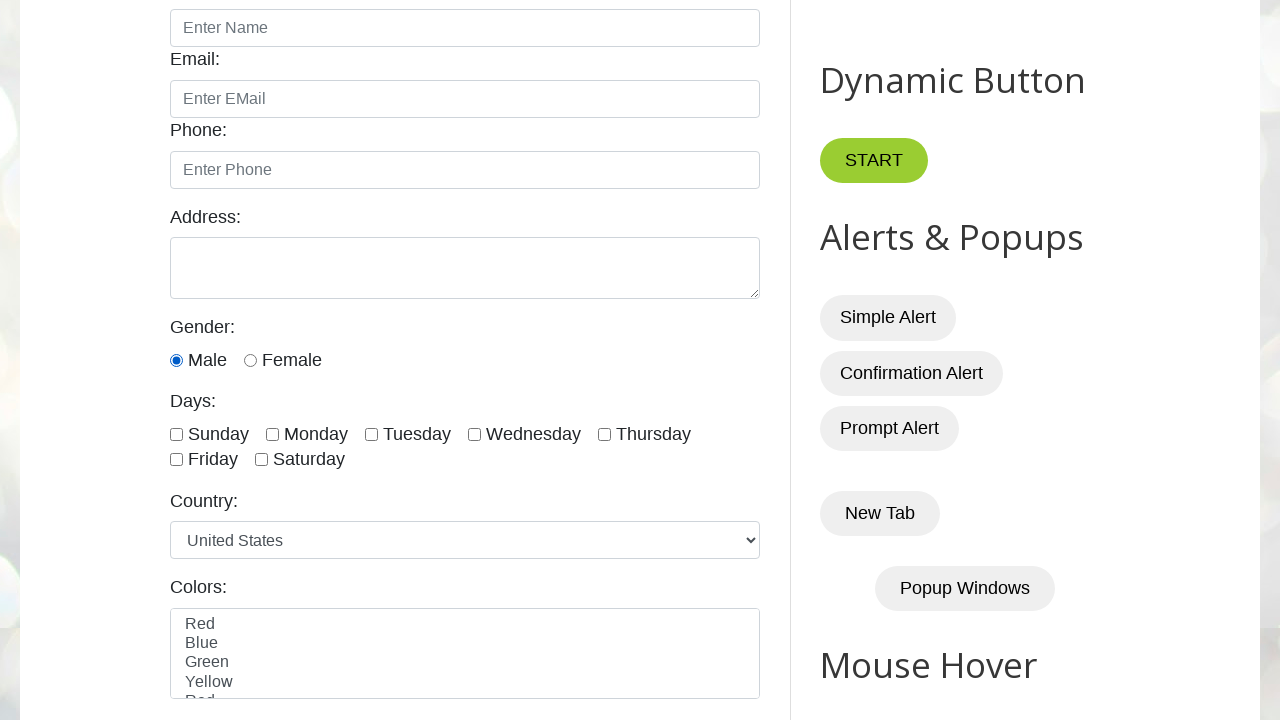

Selected Sunday checkbox at (176, 434) on xpath=//input[@id='sunday']
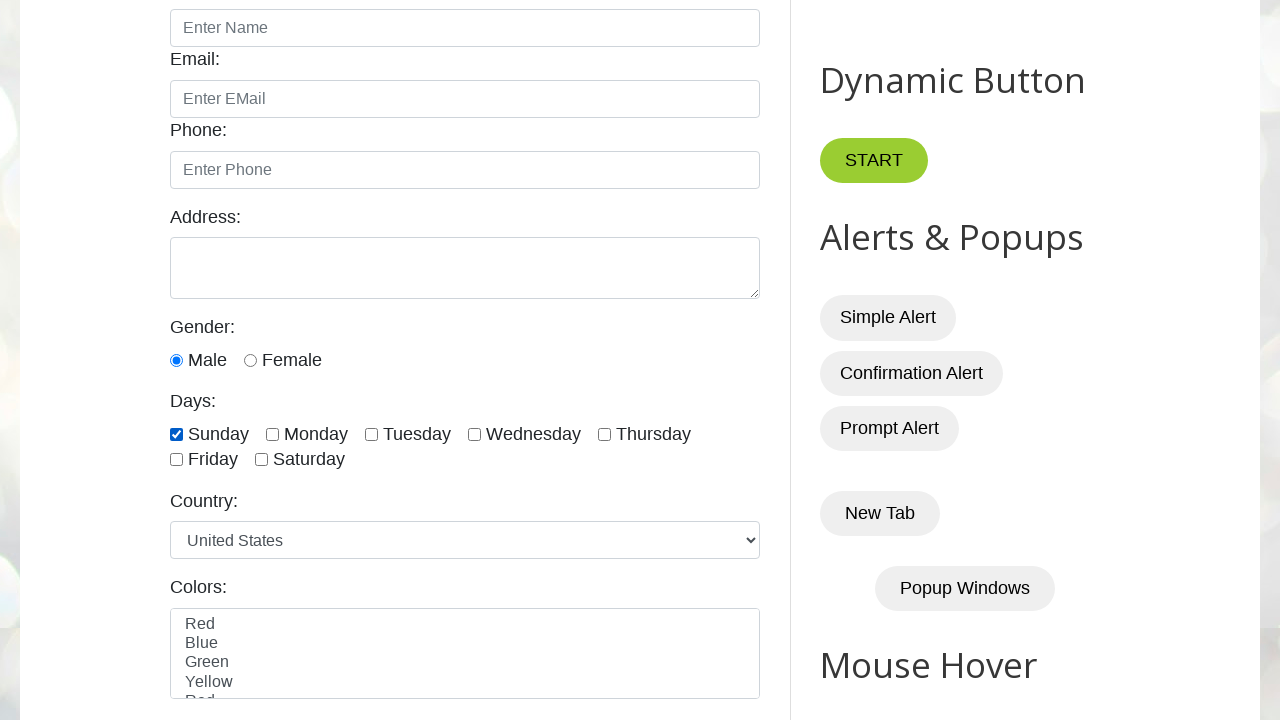

Located all checkboxes with form-check-input class
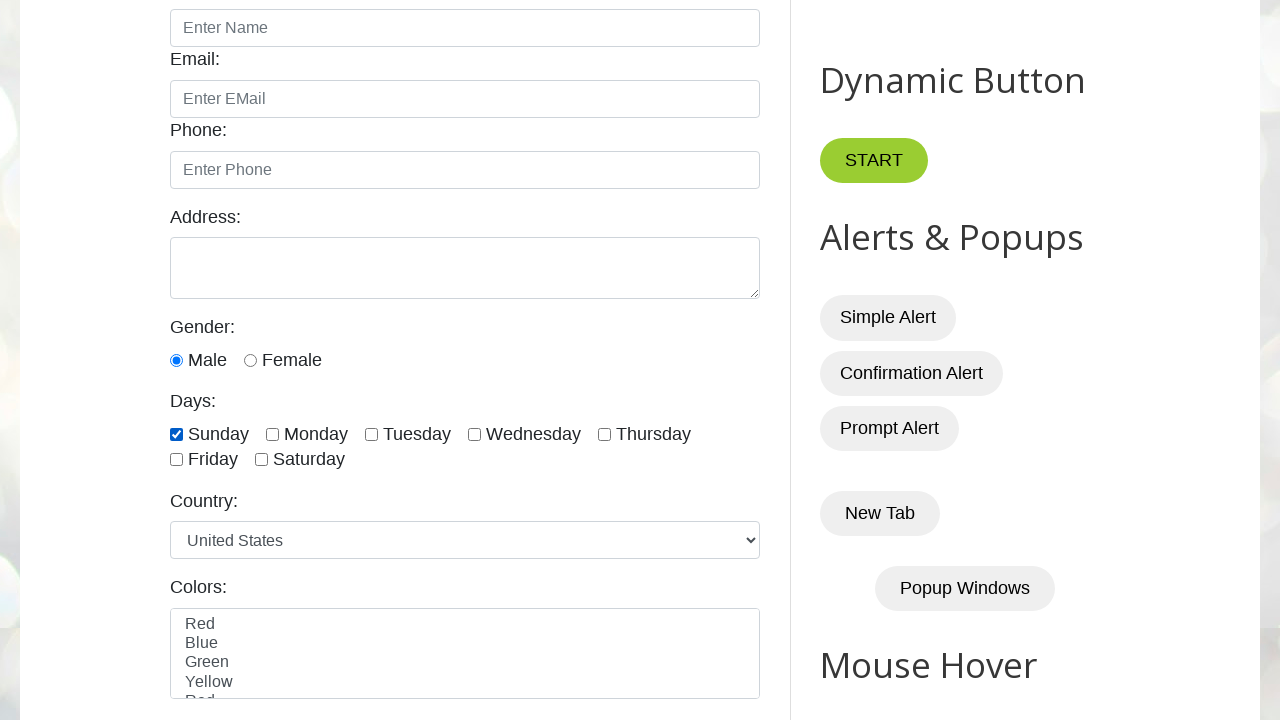

Retrieved total checkbox count: 7
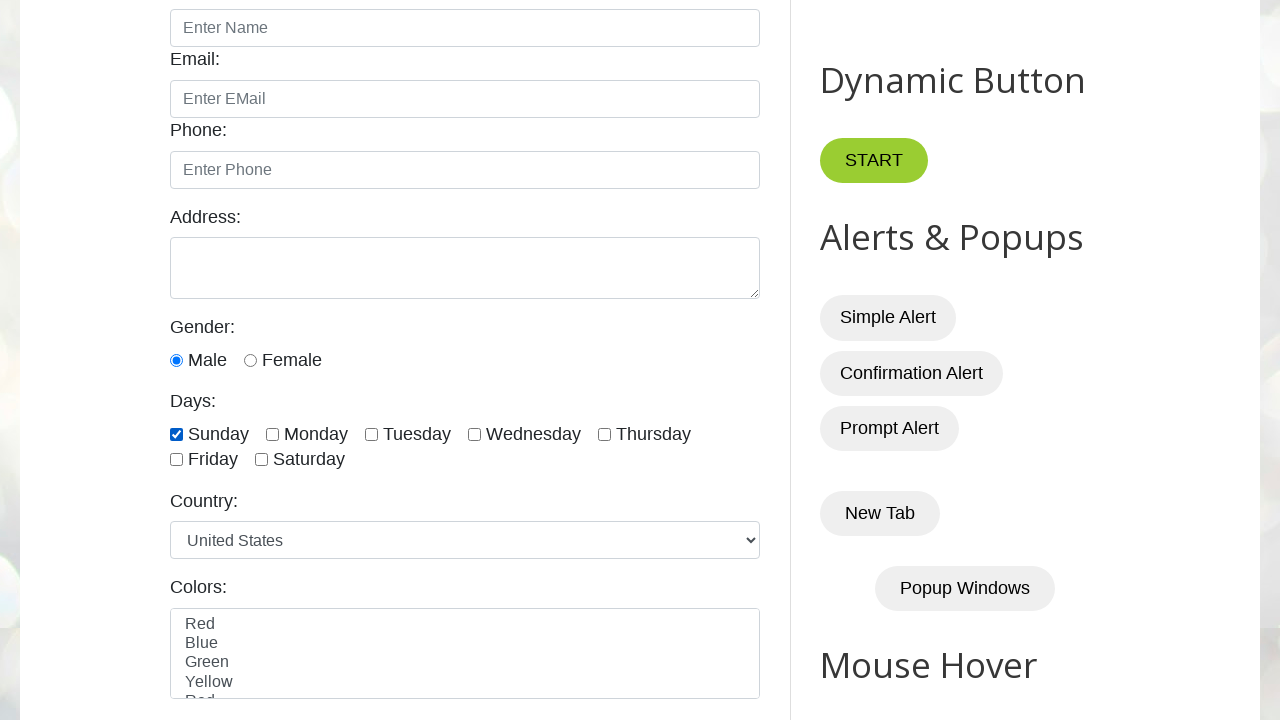

Selected checkbox 1 of 7 at (176, 434) on xpath=//input[@class='form-check-input' and @type='checkbox'] >> nth=0
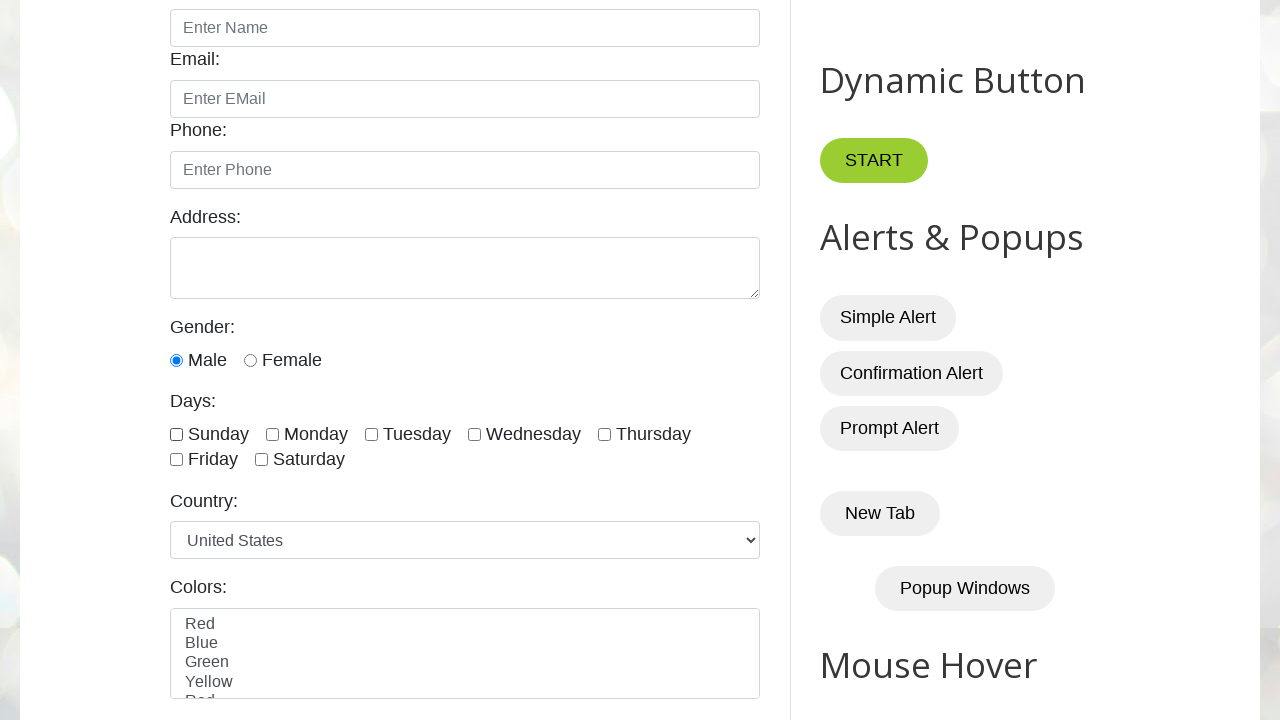

Waited 2 seconds after selecting checkbox 1
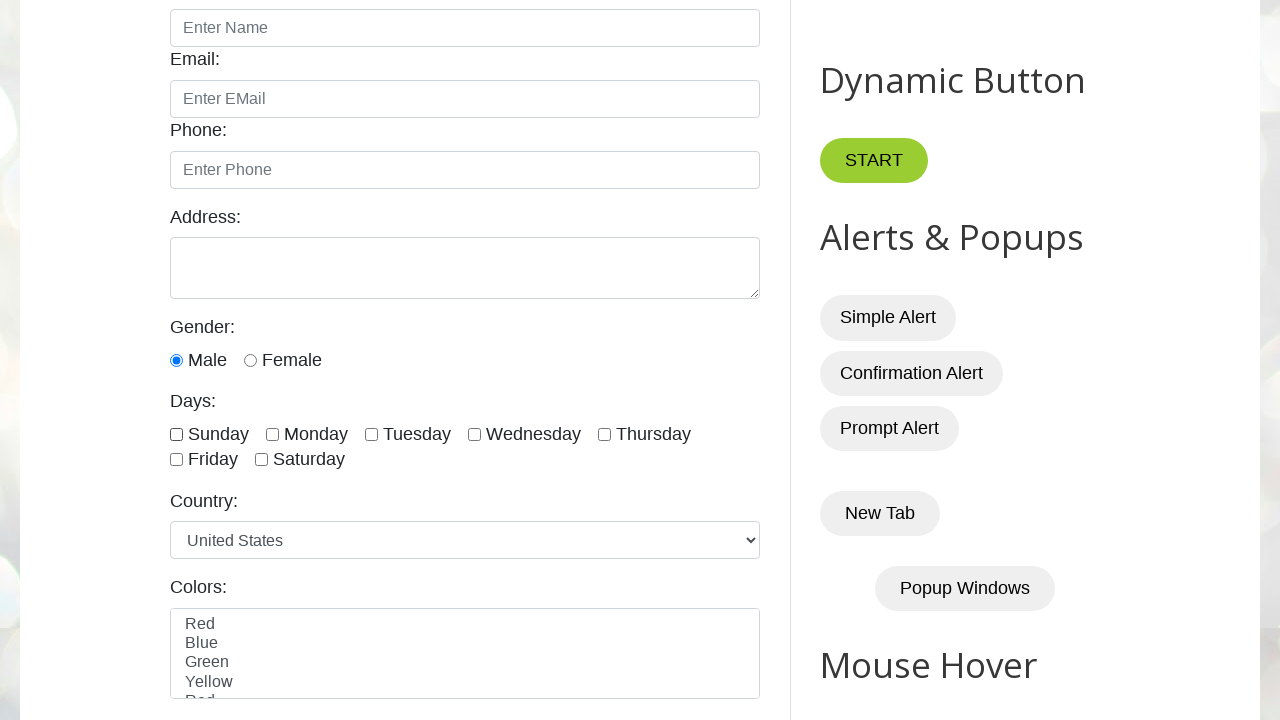

Selected checkbox 2 of 7 at (272, 434) on xpath=//input[@class='form-check-input' and @type='checkbox'] >> nth=1
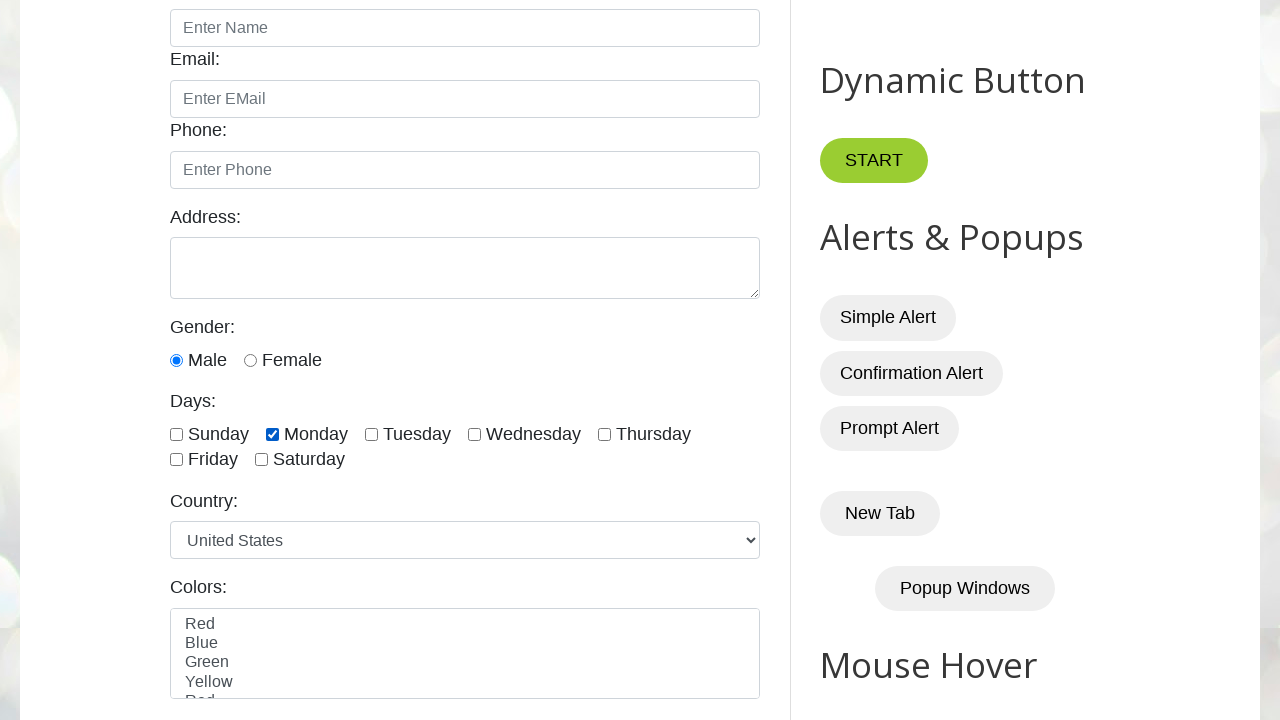

Waited 2 seconds after selecting checkbox 2
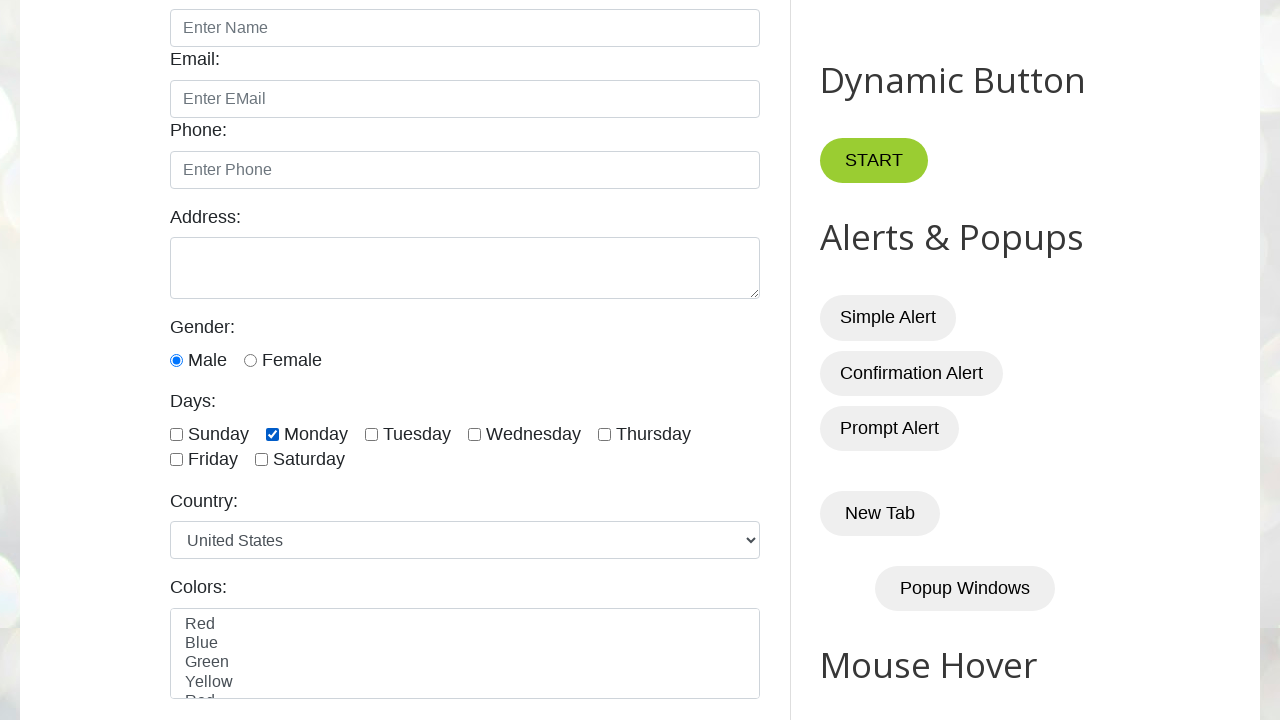

Selected checkbox 3 of 7 at (372, 434) on xpath=//input[@class='form-check-input' and @type='checkbox'] >> nth=2
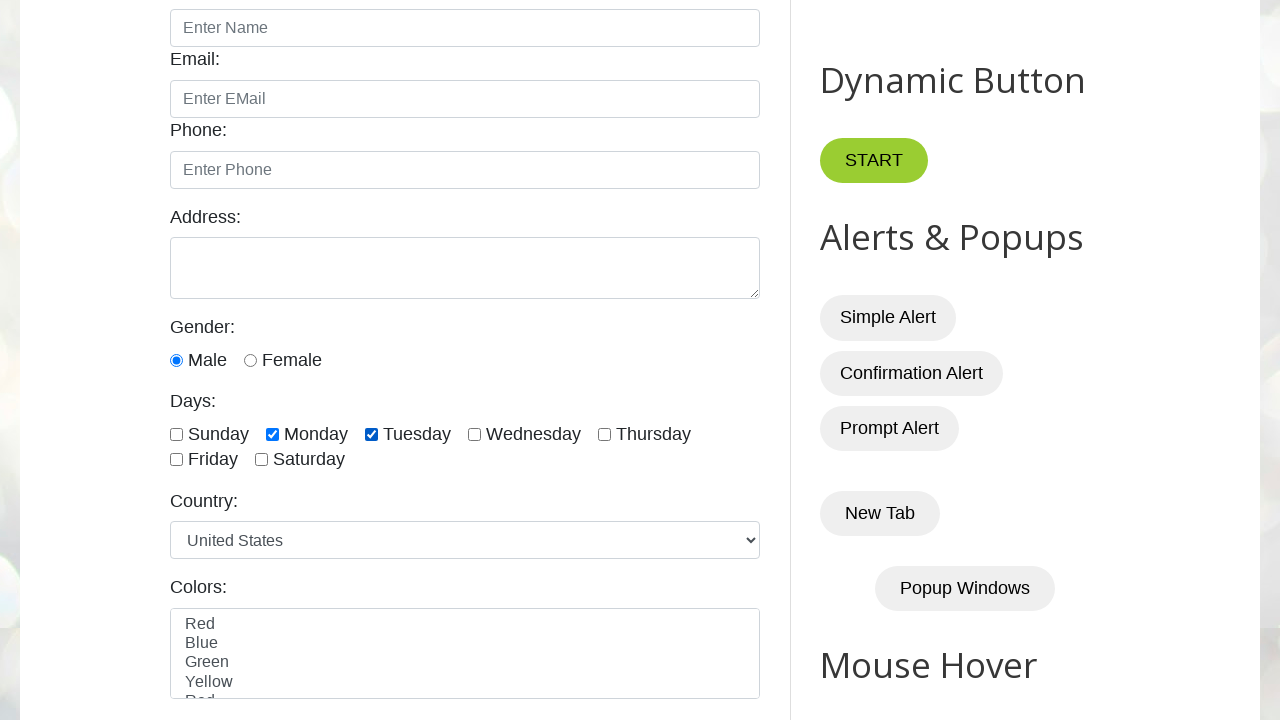

Waited 2 seconds after selecting checkbox 3
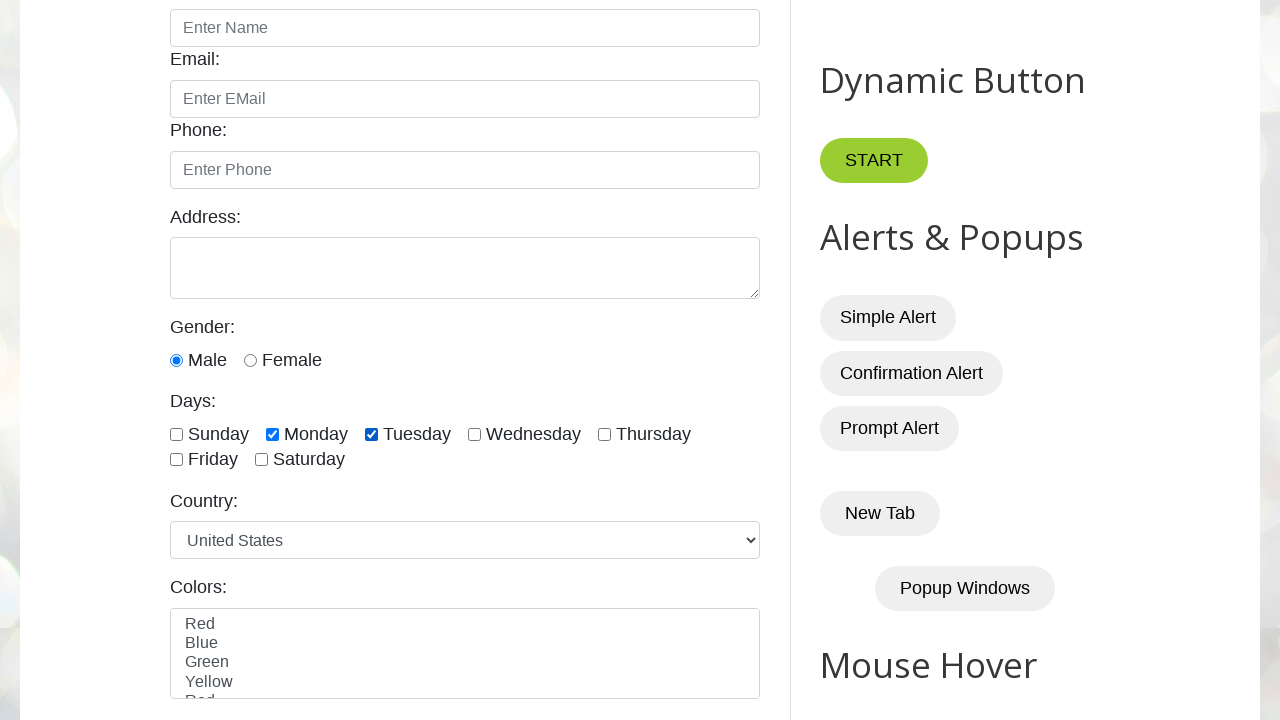

Selected checkbox 4 of 7 at (474, 434) on xpath=//input[@class='form-check-input' and @type='checkbox'] >> nth=3
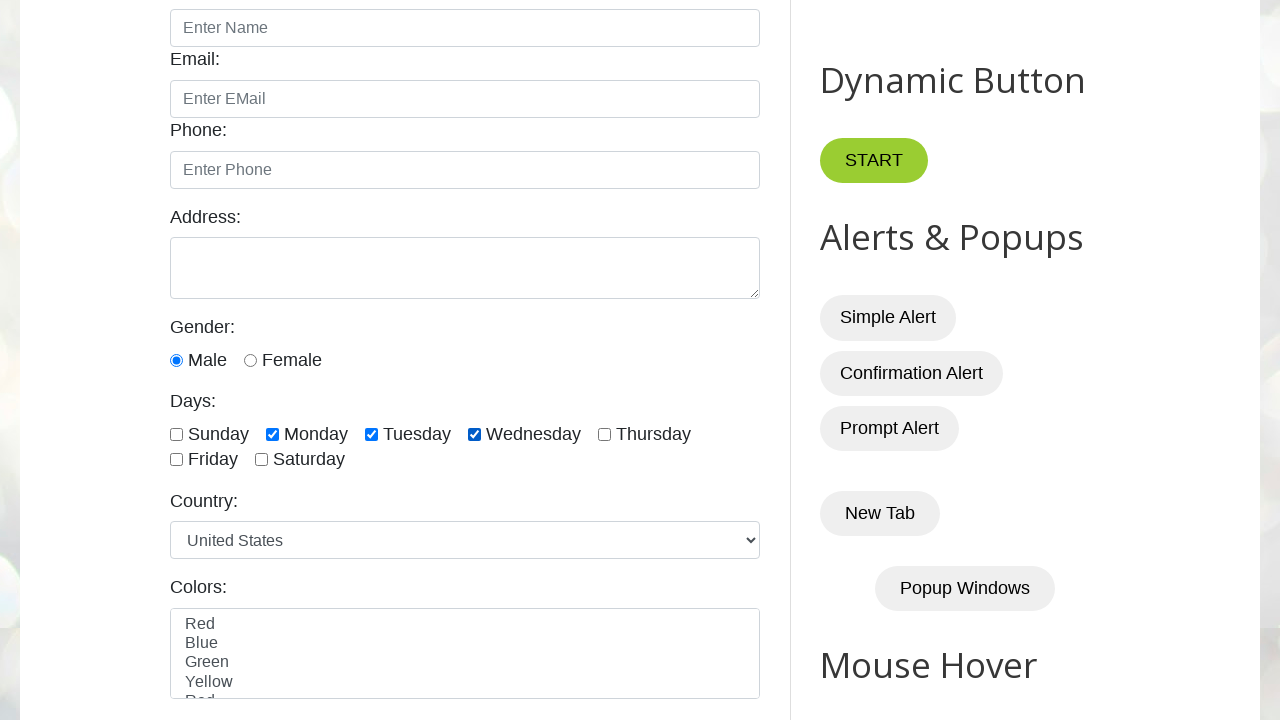

Waited 2 seconds after selecting checkbox 4
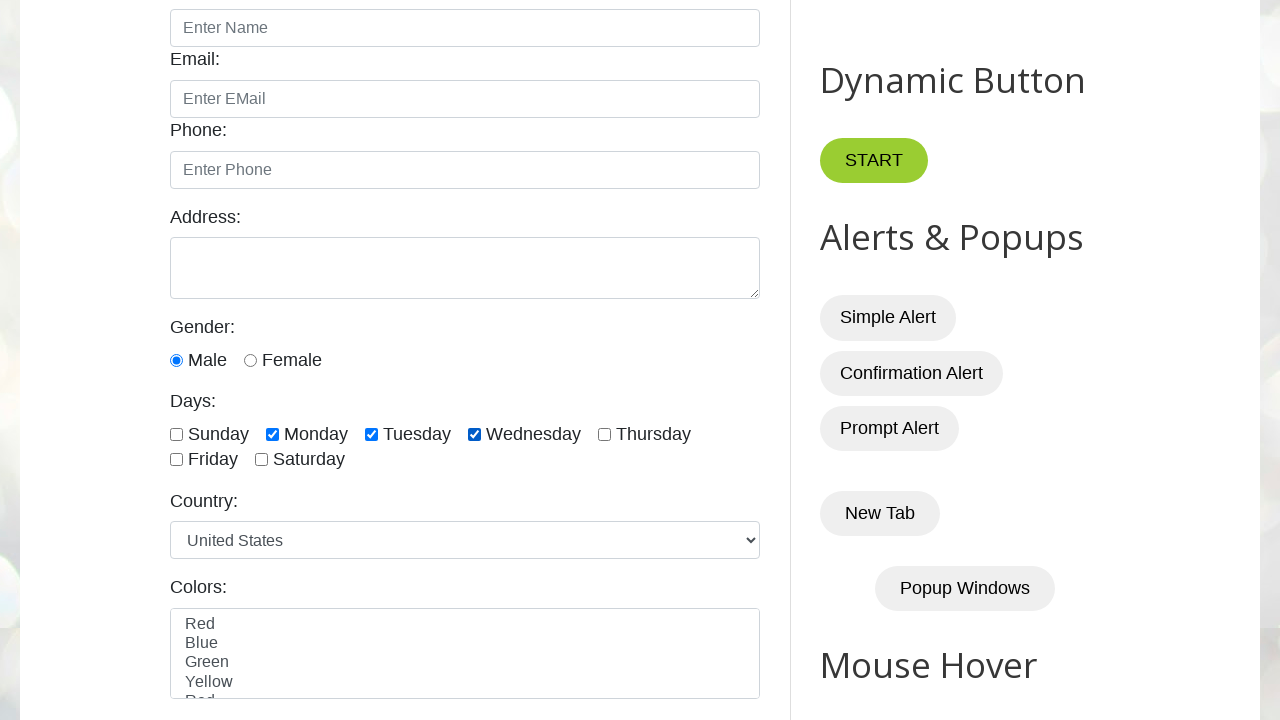

Selected checkbox 5 of 7 at (604, 434) on xpath=//input[@class='form-check-input' and @type='checkbox'] >> nth=4
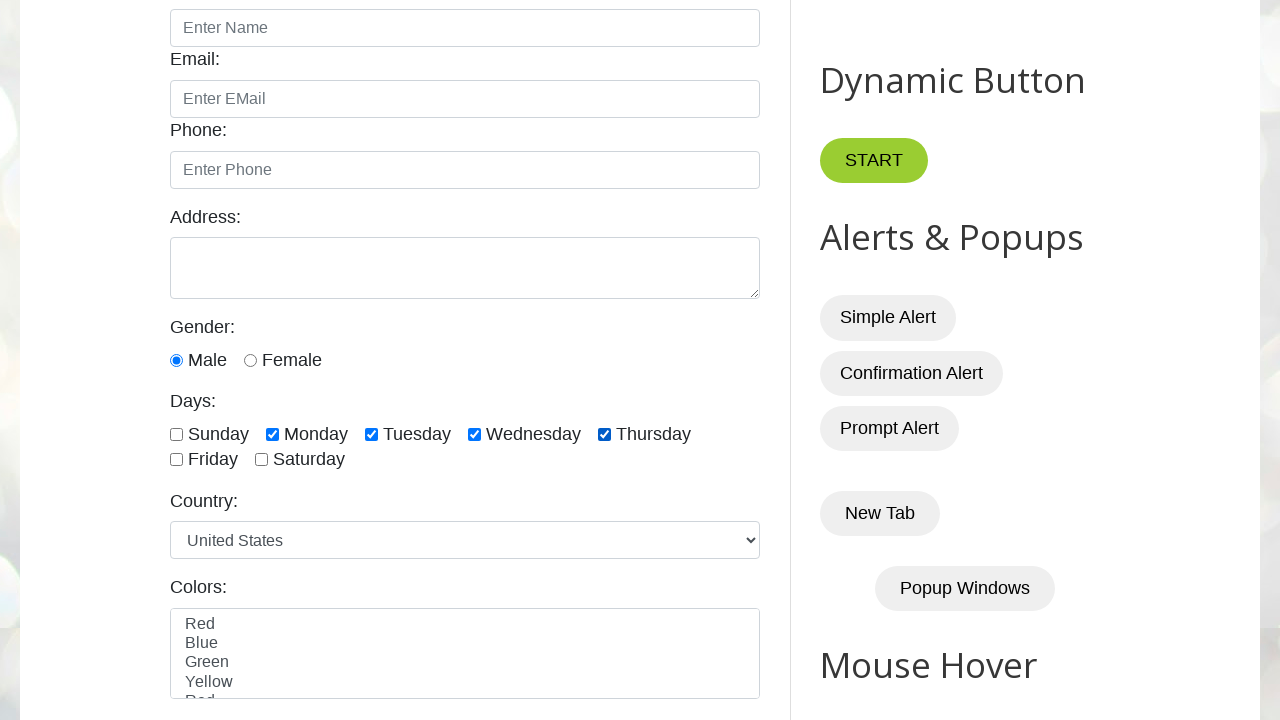

Waited 2 seconds after selecting checkbox 5
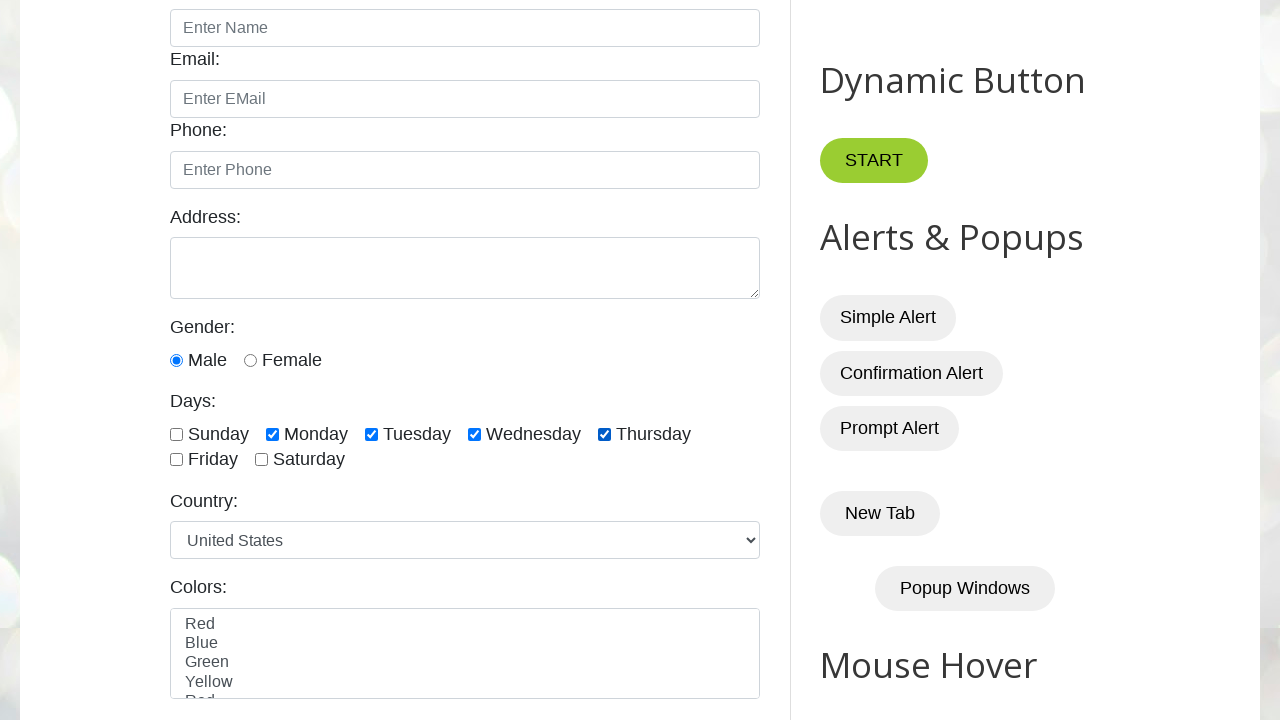

Selected checkbox 6 of 7 at (176, 460) on xpath=//input[@class='form-check-input' and @type='checkbox'] >> nth=5
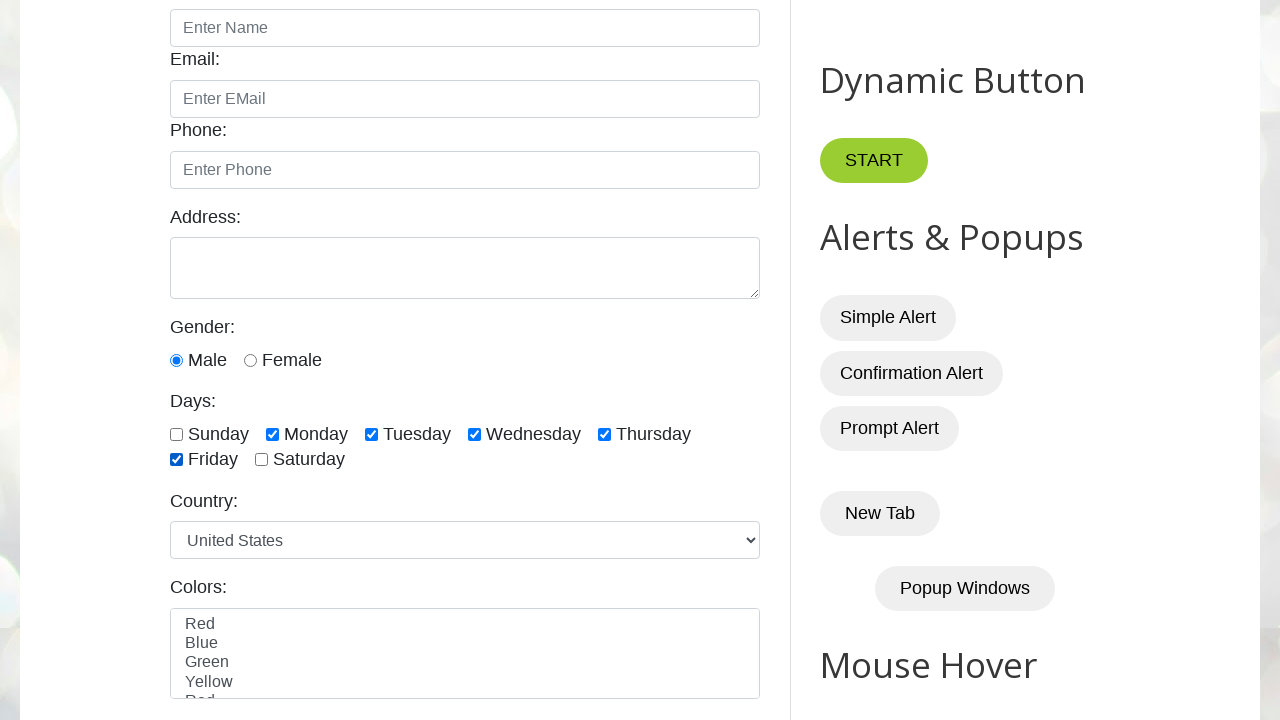

Waited 2 seconds after selecting checkbox 6
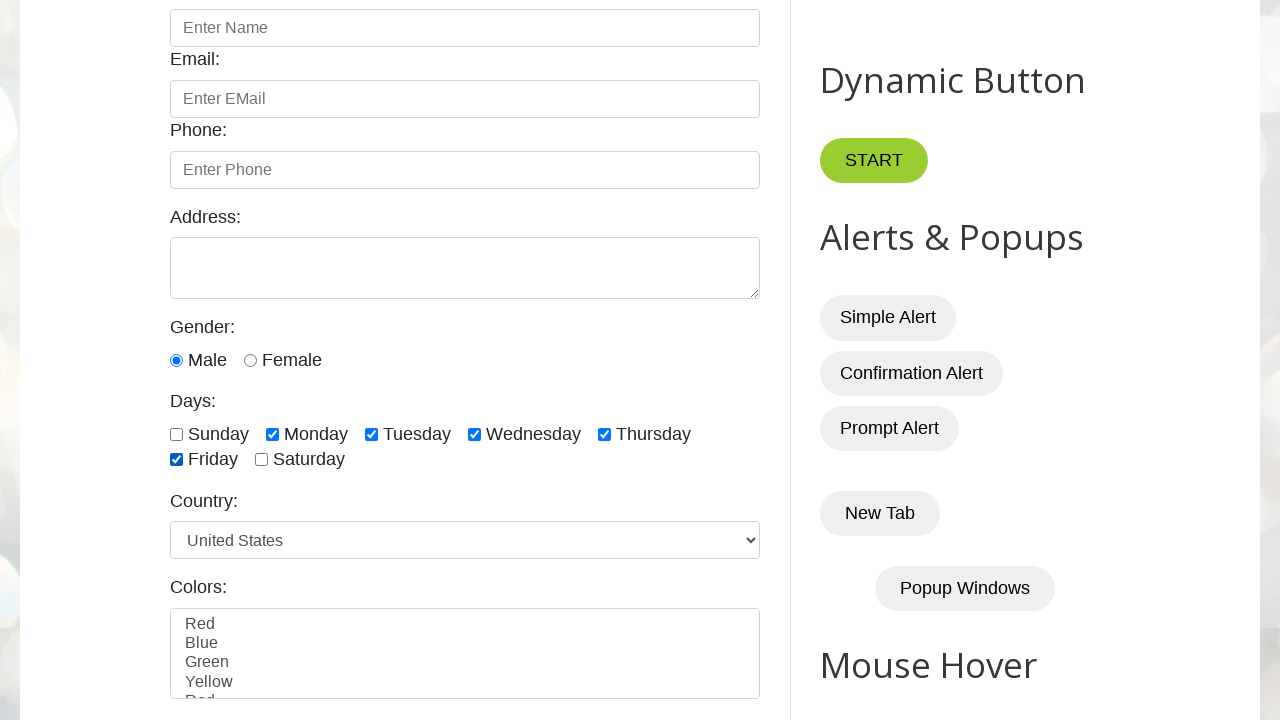

Selected checkbox 7 of 7 at (262, 460) on xpath=//input[@class='form-check-input' and @type='checkbox'] >> nth=6
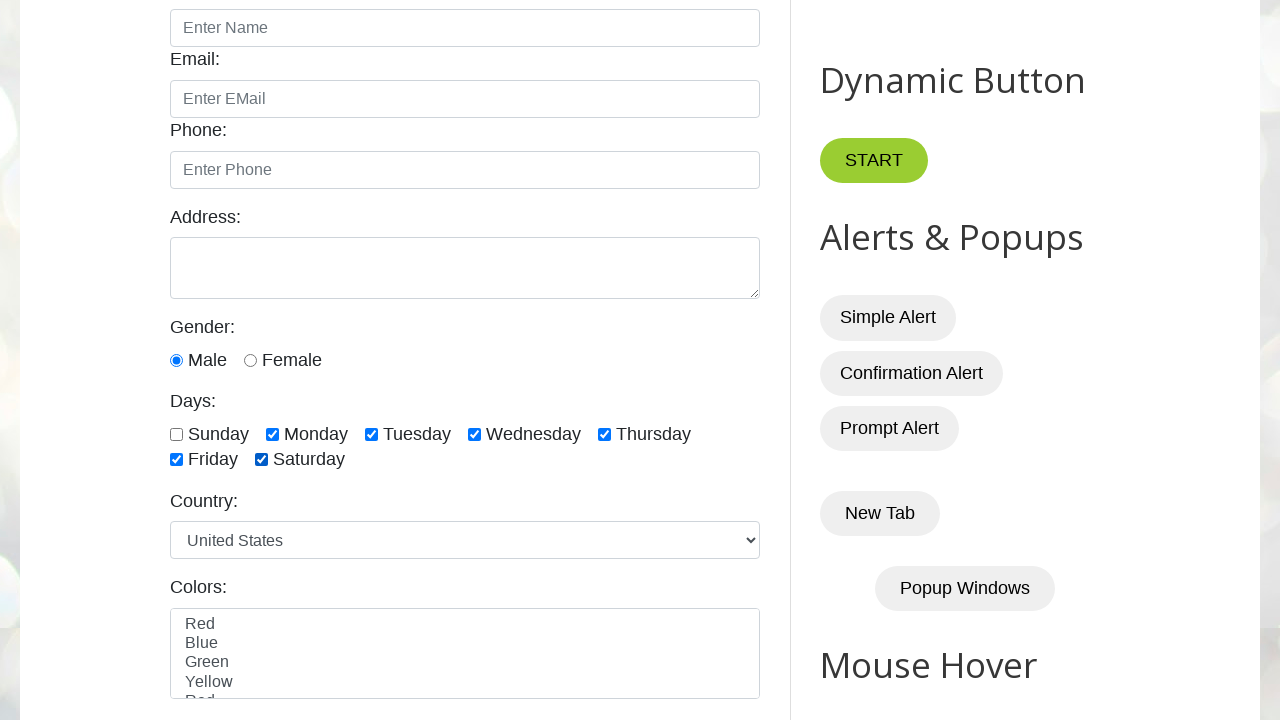

Waited 2 seconds after selecting checkbox 7
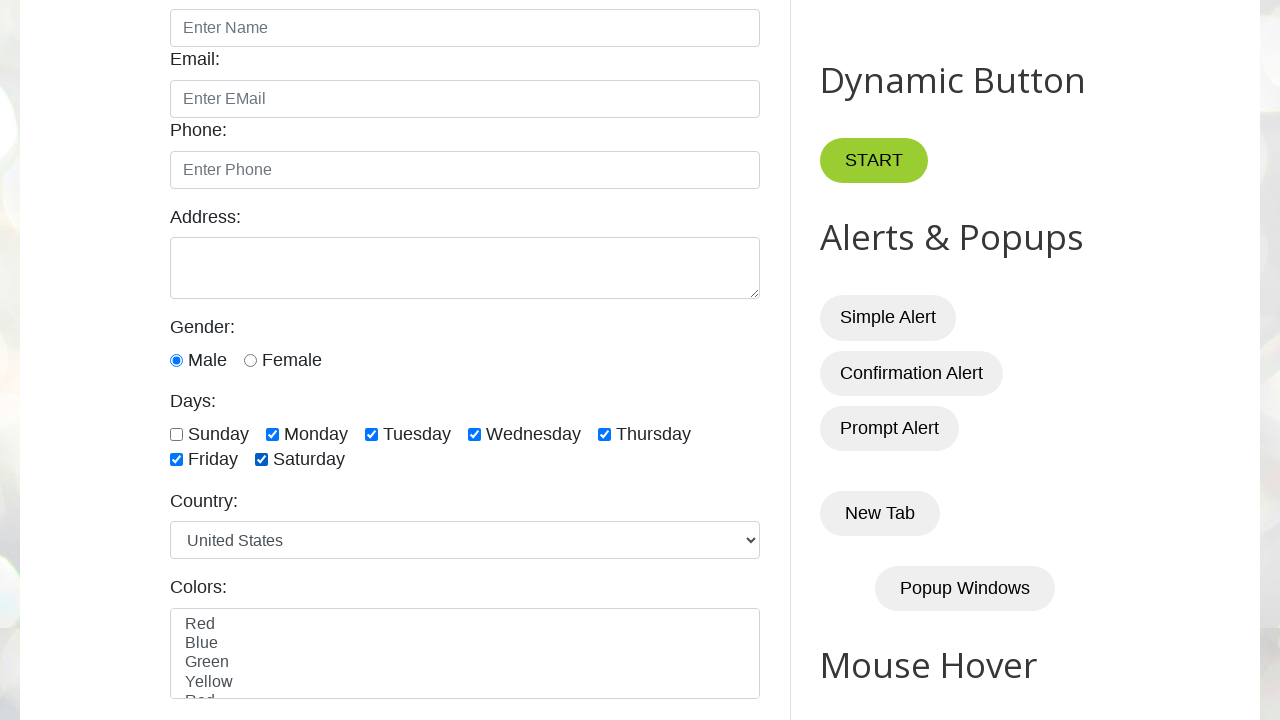

Waited 2 seconds after processing checkbox 1
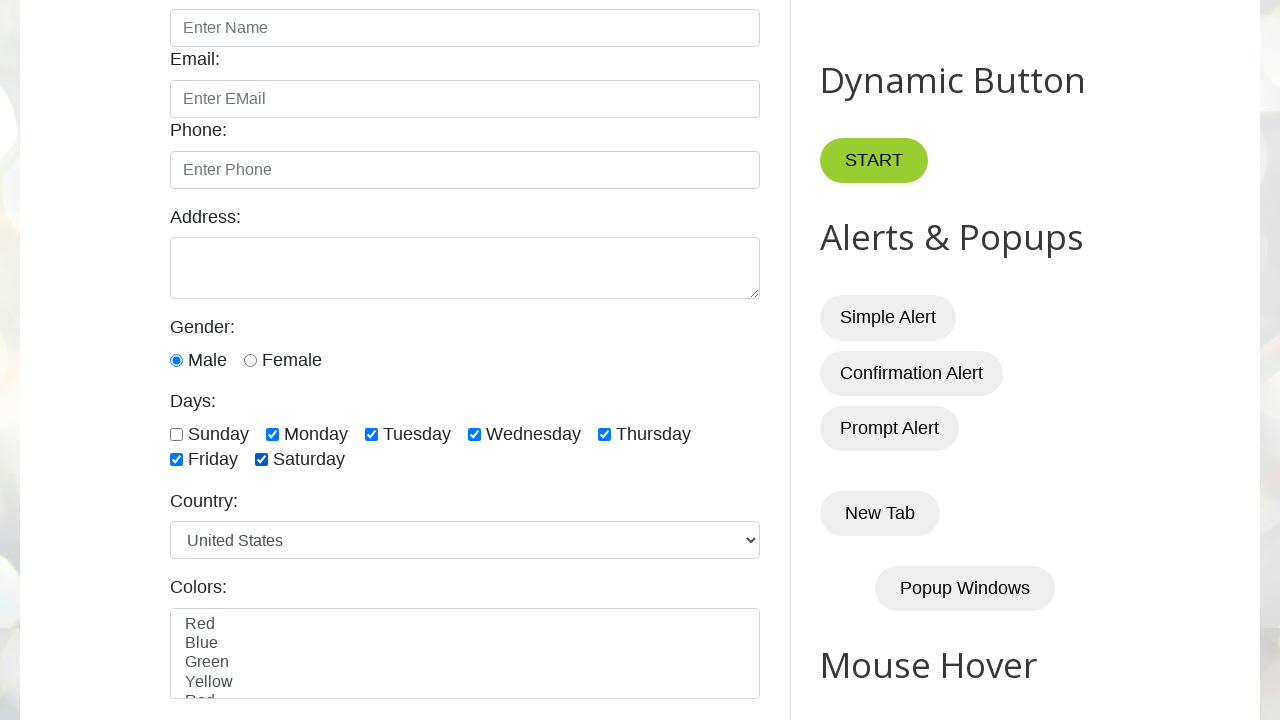

Unselected checkbox 2 of 7 at (272, 434) on xpath=//input[@class='form-check-input' and @type='checkbox'] >> nth=1
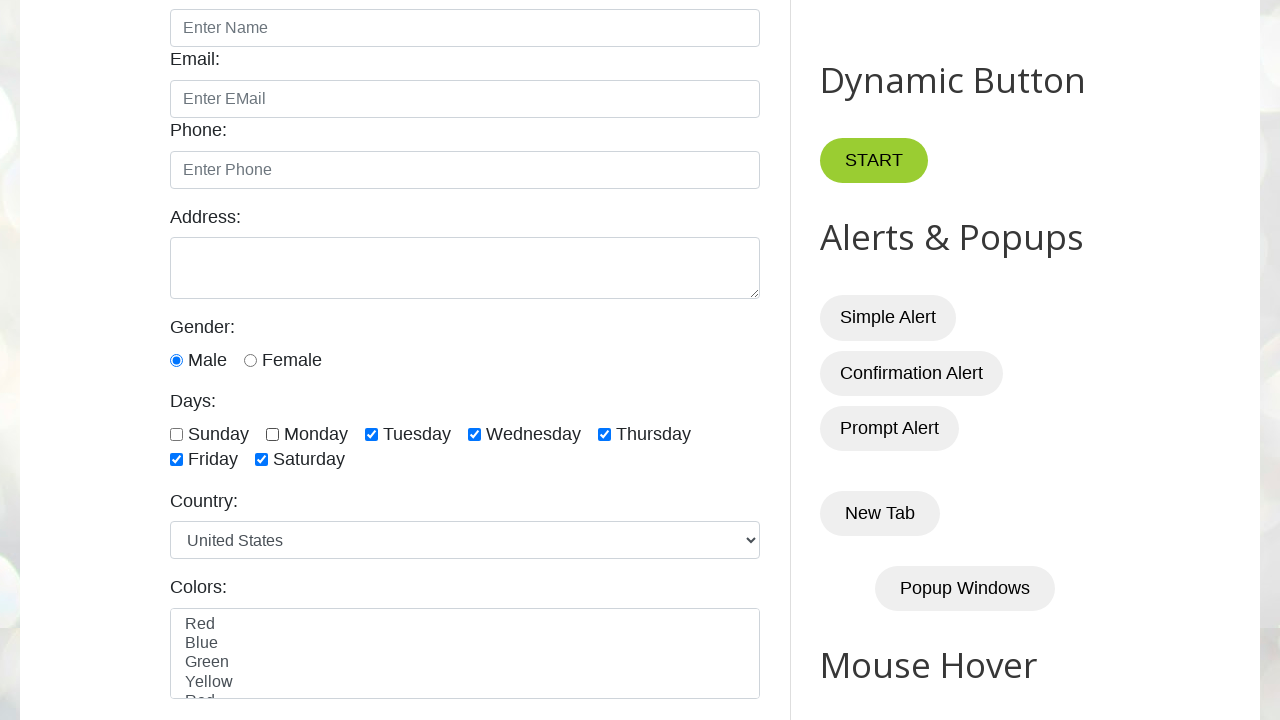

Waited 2 seconds after processing checkbox 2
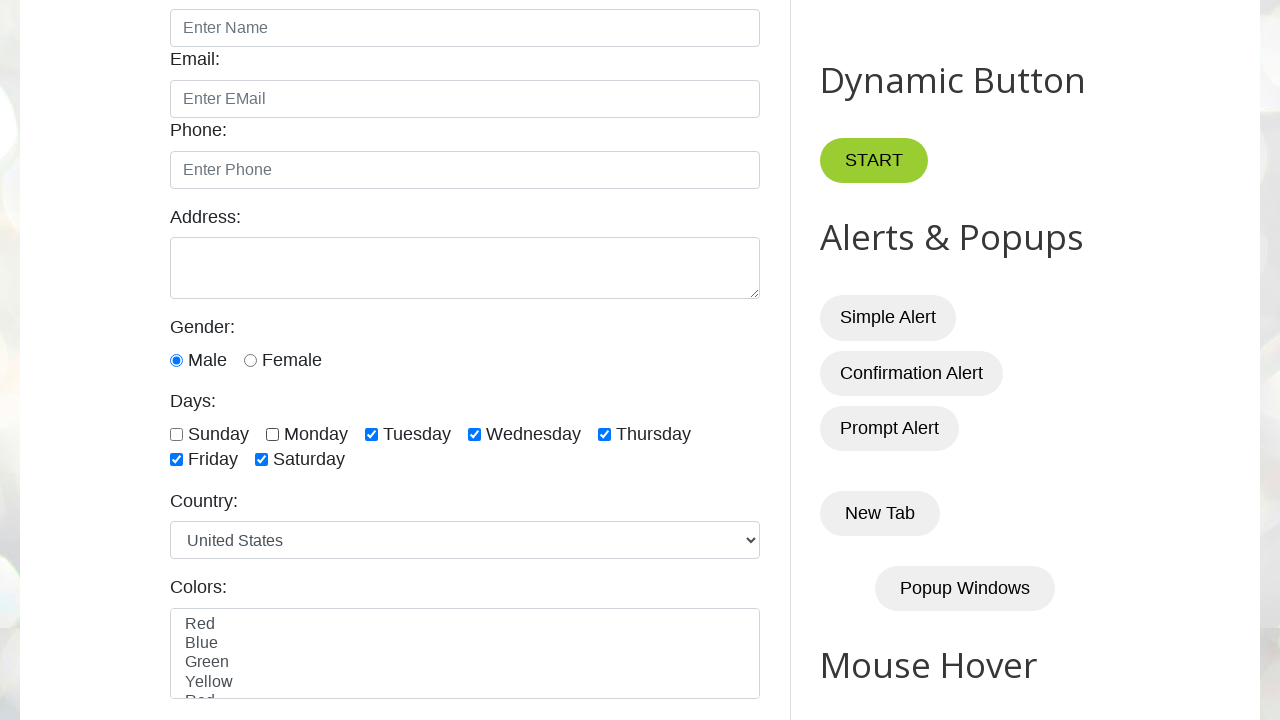

Unselected checkbox 3 of 7 at (372, 434) on xpath=//input[@class='form-check-input' and @type='checkbox'] >> nth=2
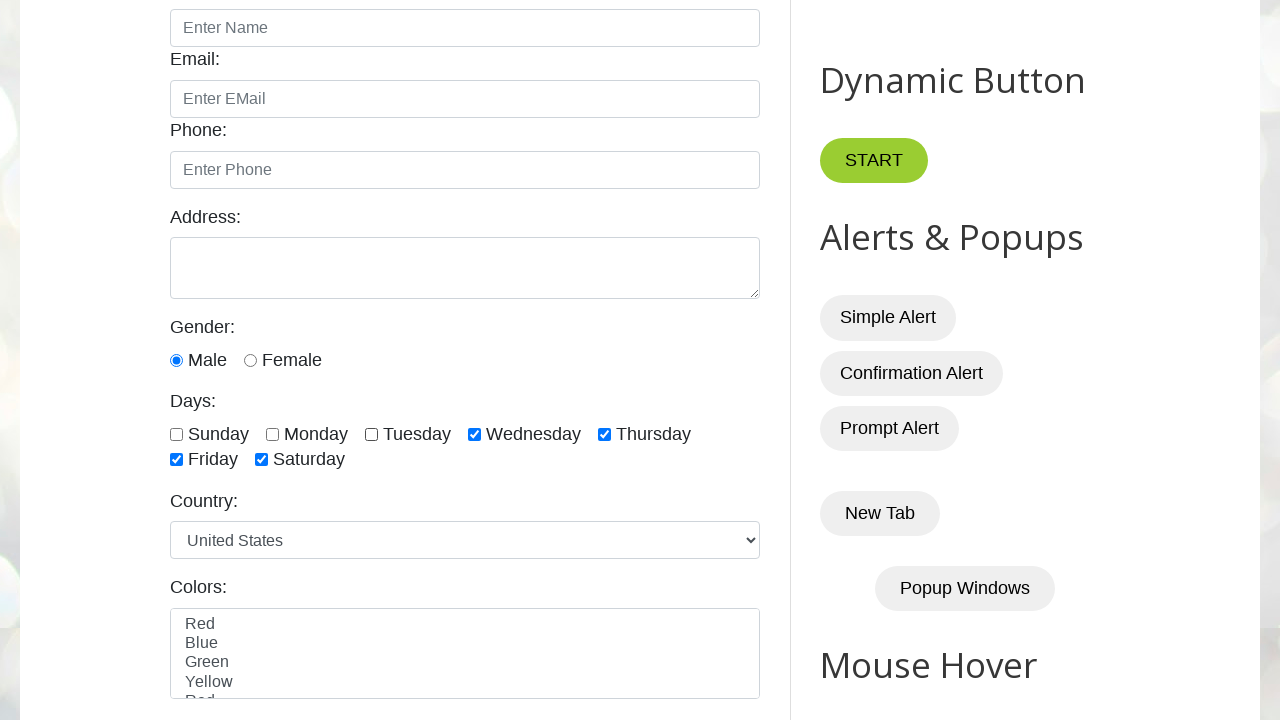

Waited 2 seconds after processing checkbox 3
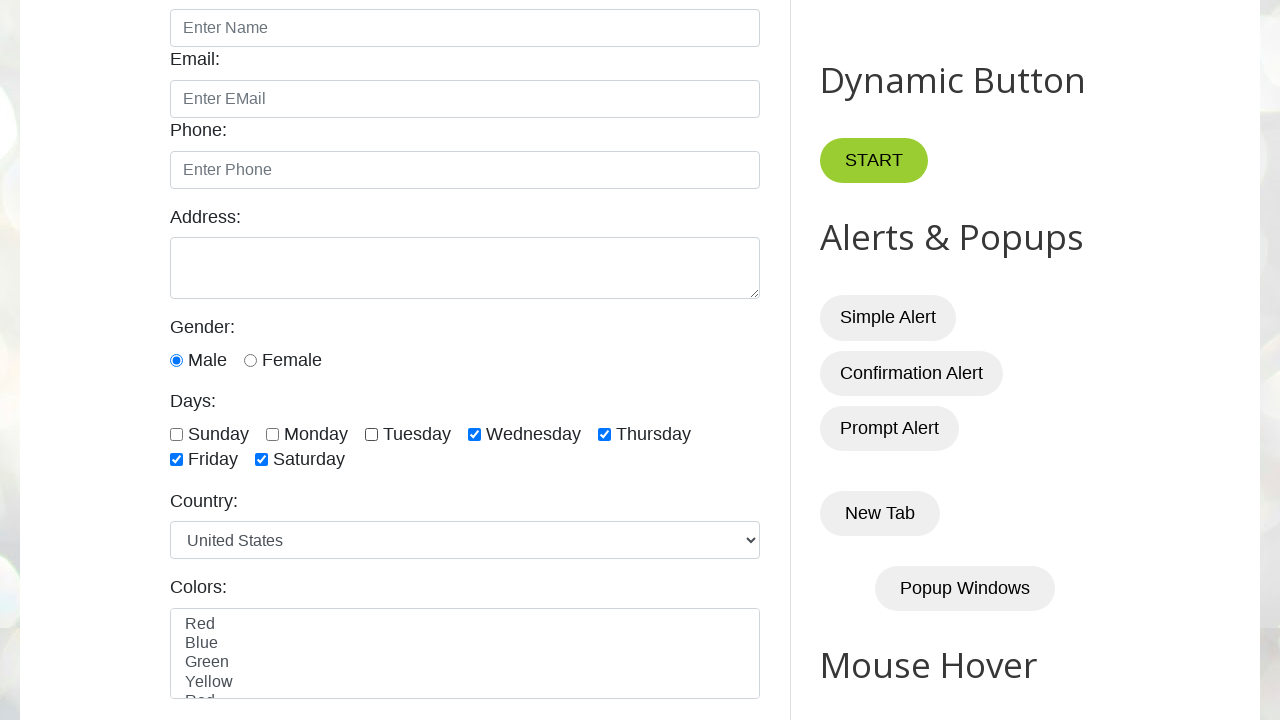

Unselected checkbox 4 of 7 at (474, 434) on xpath=//input[@class='form-check-input' and @type='checkbox'] >> nth=3
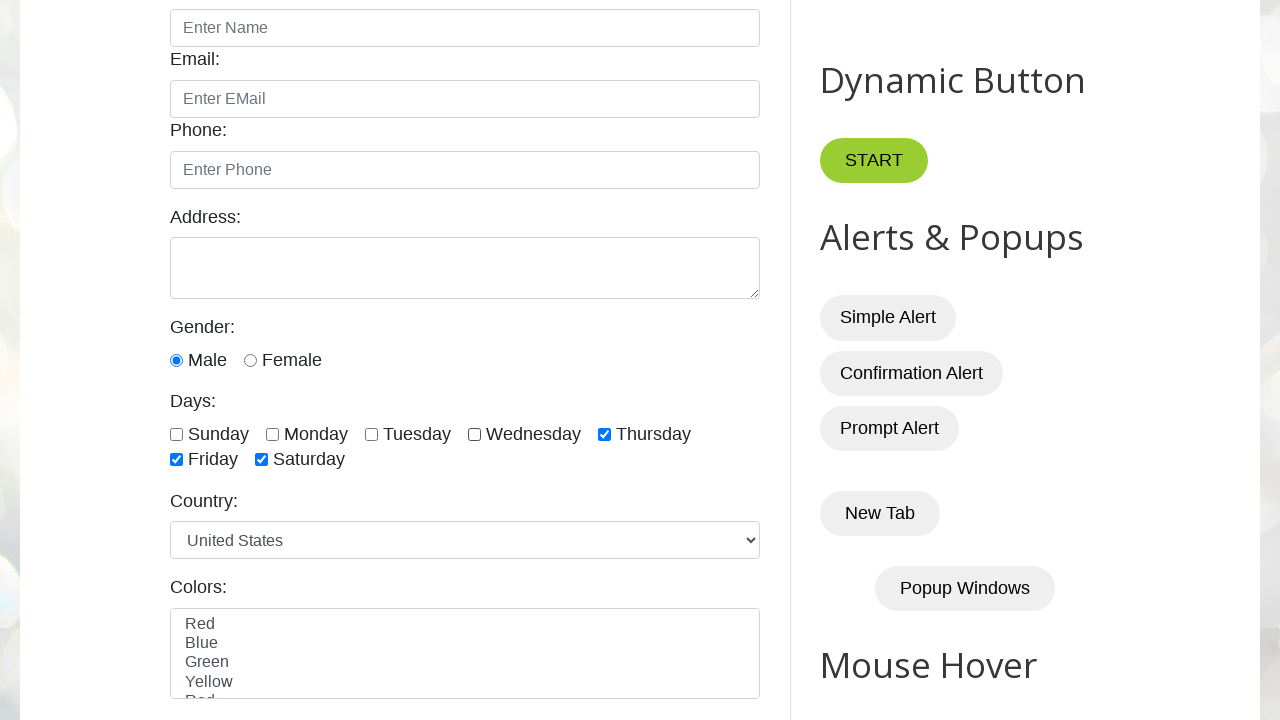

Waited 2 seconds after processing checkbox 4
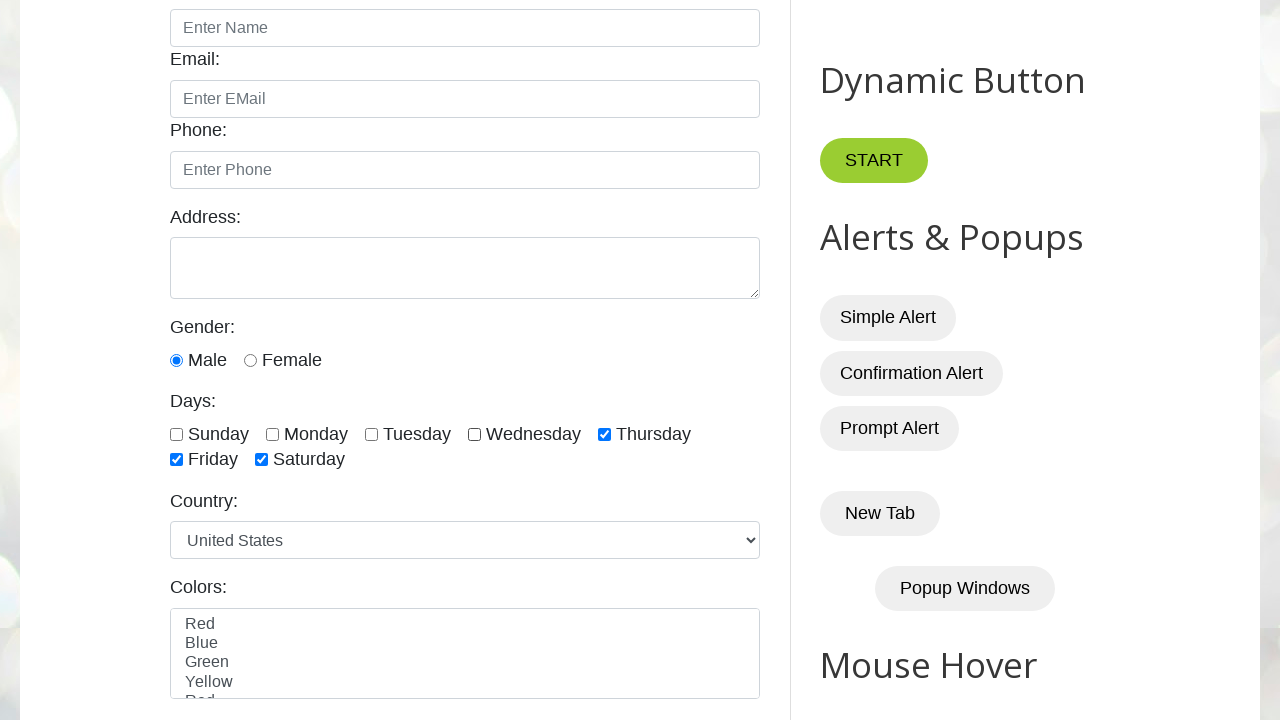

Unselected checkbox 5 of 7 at (604, 434) on xpath=//input[@class='form-check-input' and @type='checkbox'] >> nth=4
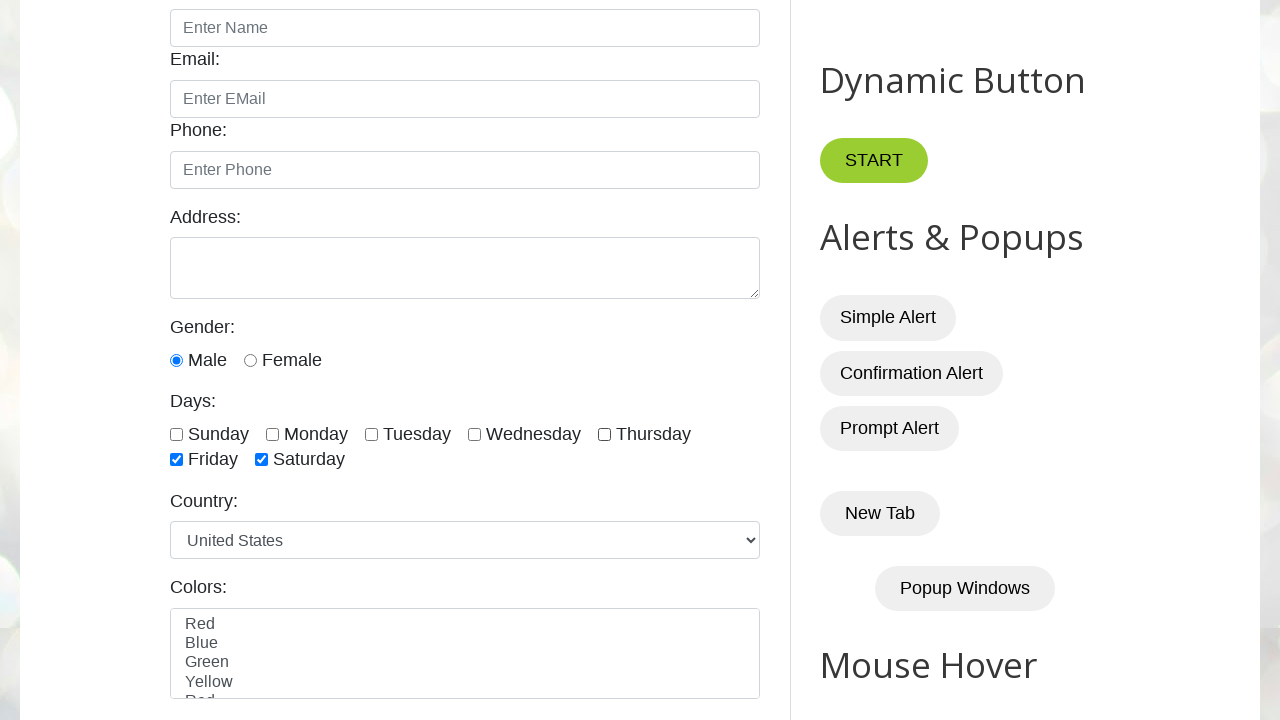

Waited 2 seconds after processing checkbox 5
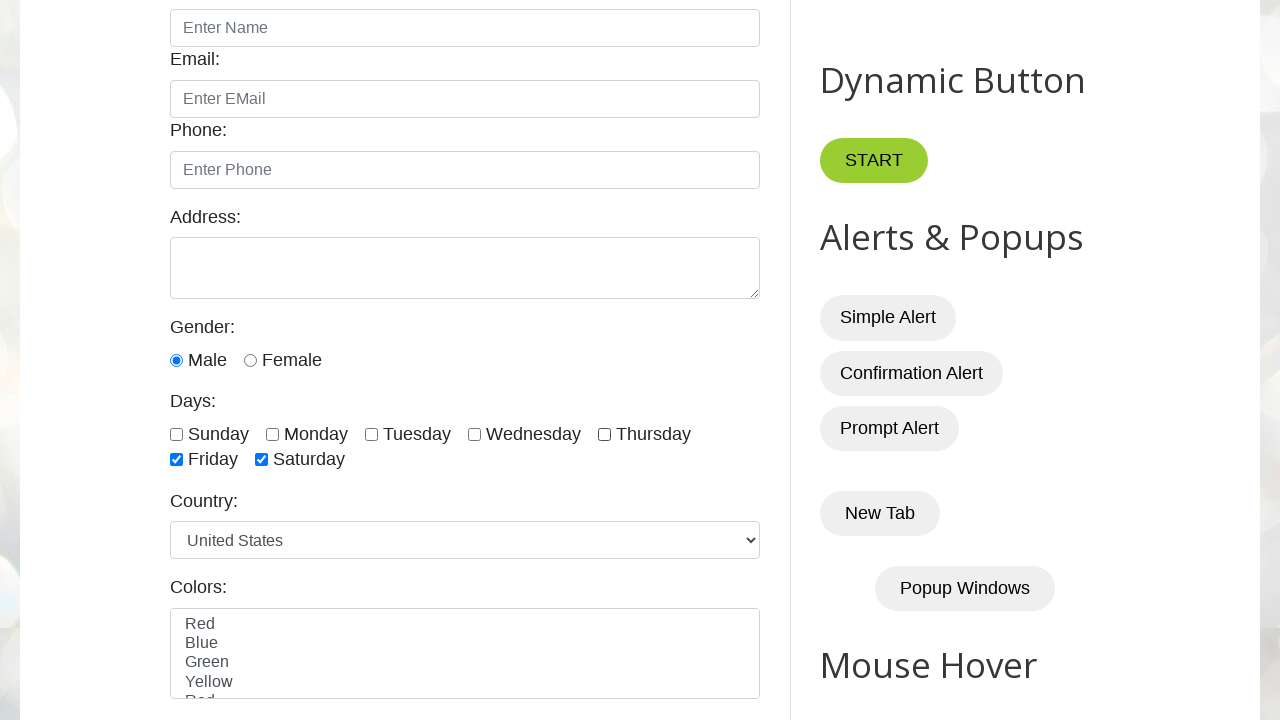

Unselected checkbox 6 of 7 at (176, 460) on xpath=//input[@class='form-check-input' and @type='checkbox'] >> nth=5
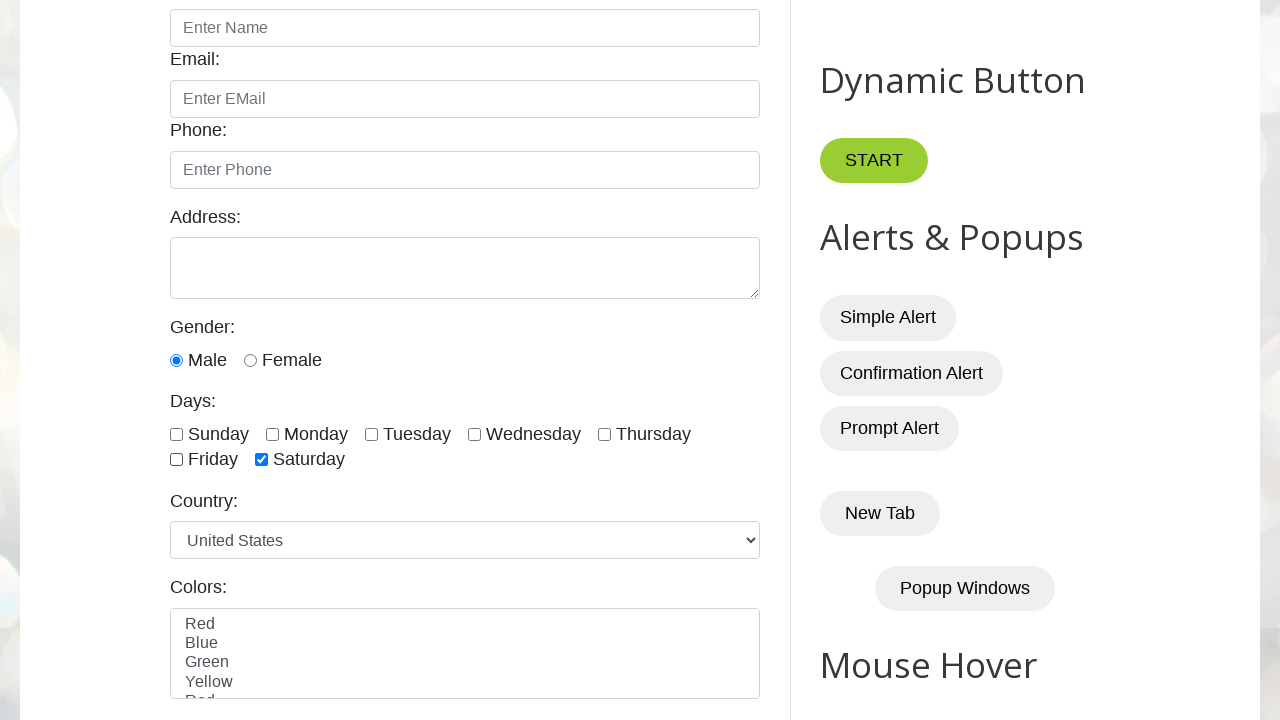

Waited 2 seconds after processing checkbox 6
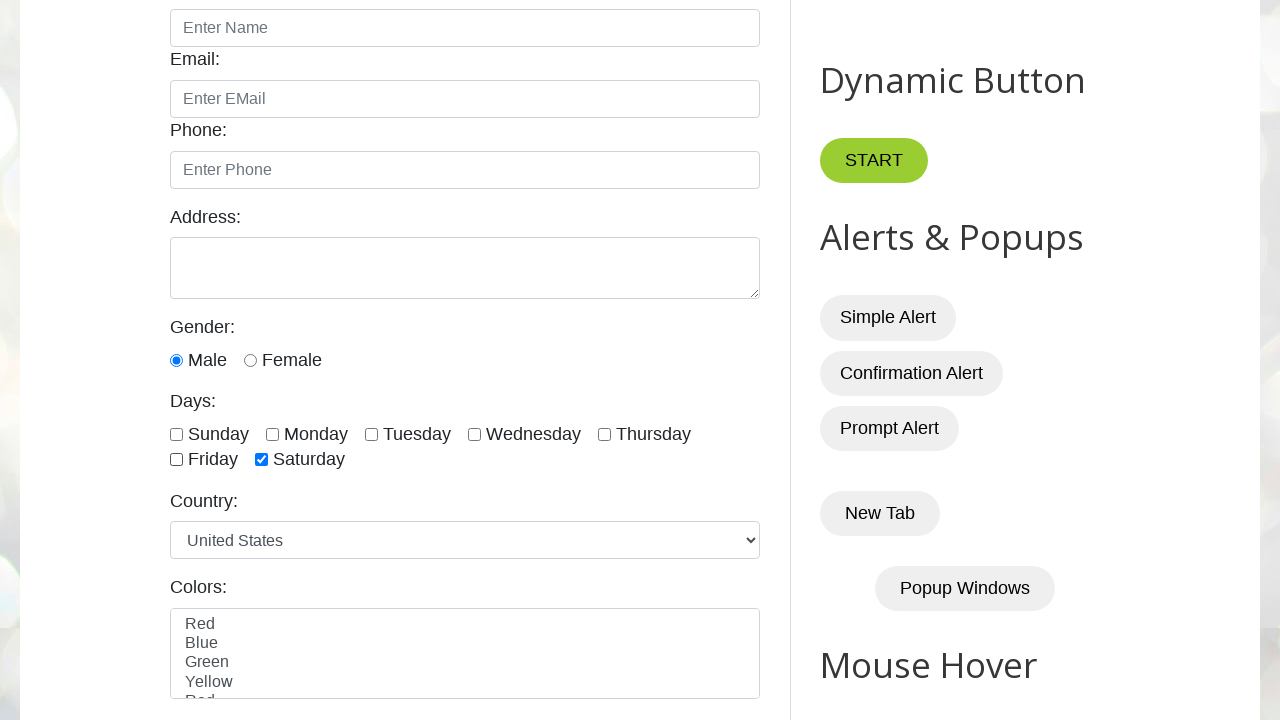

Unselected checkbox 7 of 7 at (262, 460) on xpath=//input[@class='form-check-input' and @type='checkbox'] >> nth=6
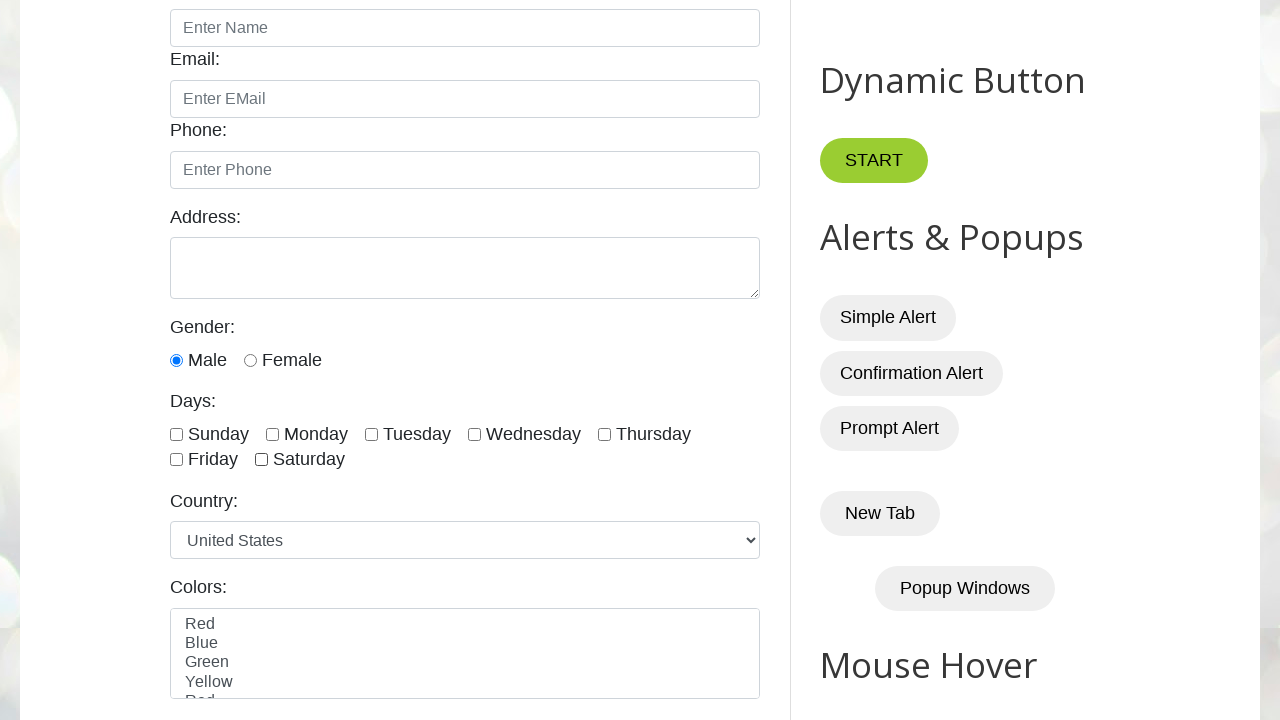

Waited 2 seconds after processing checkbox 7
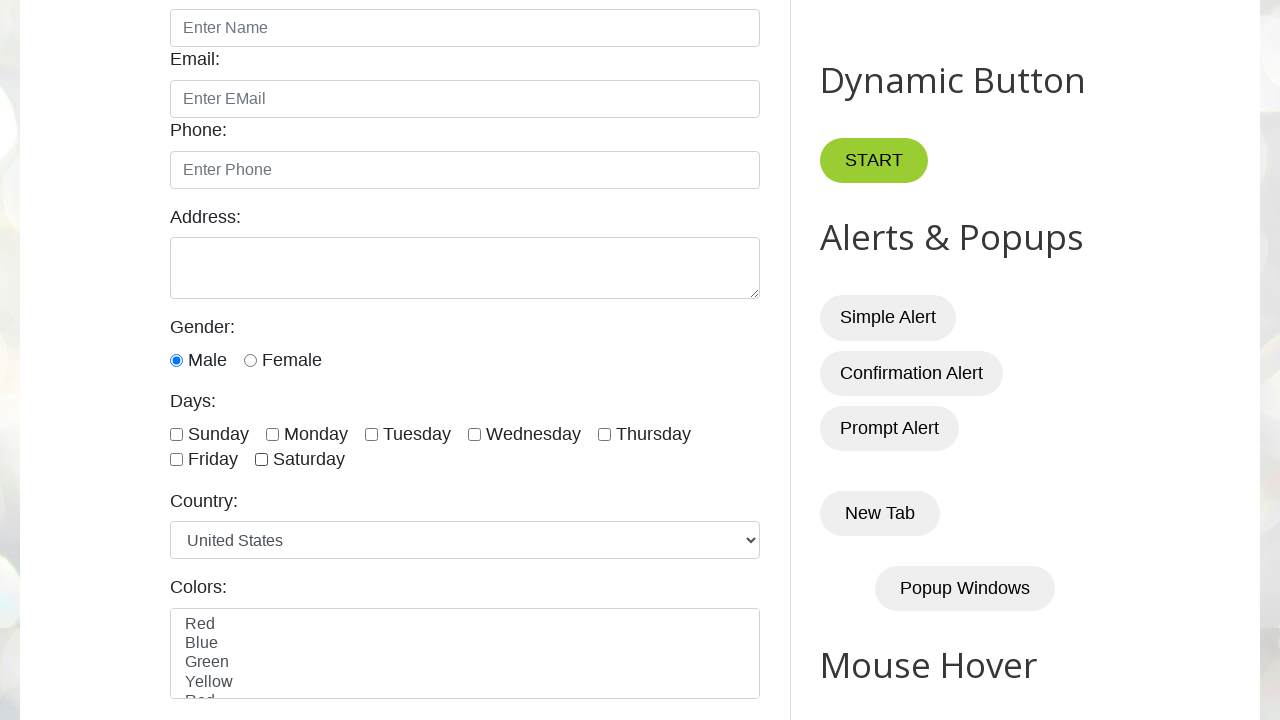

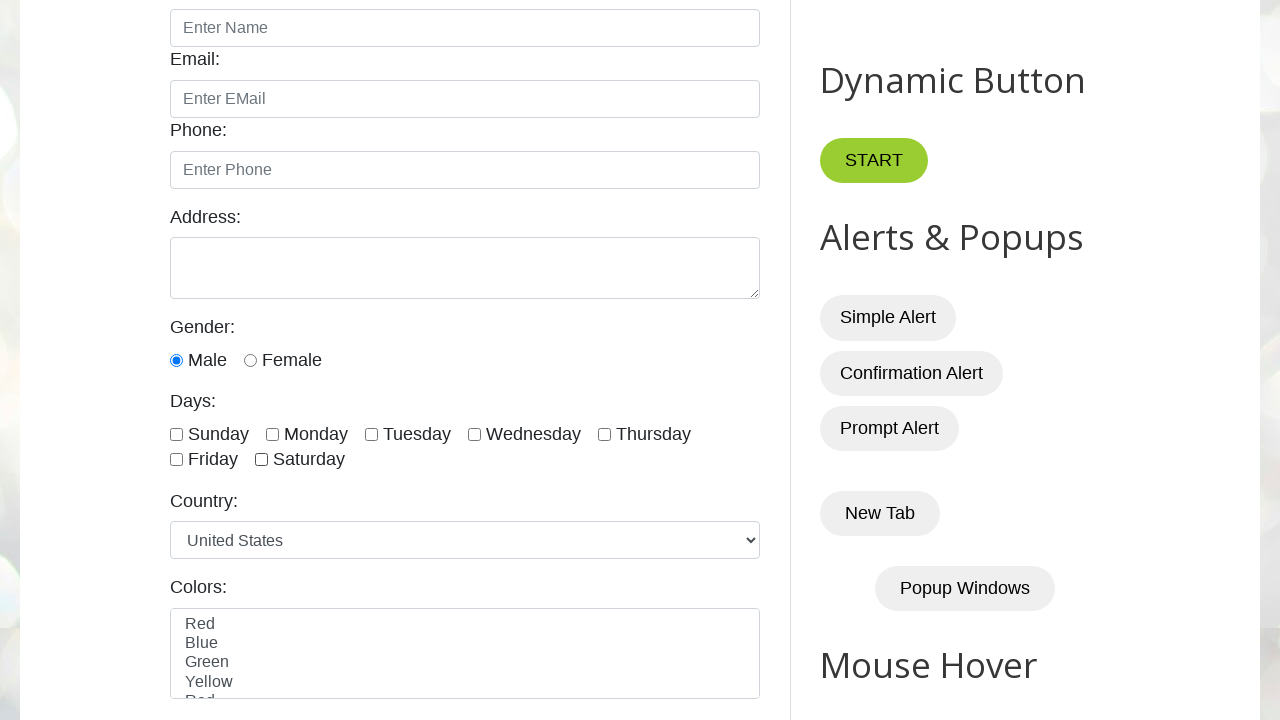